Tests dropdown selection by iterating through option elements and clicking on the one with matching text "Option 1", then verifies the selection was made correctly.

Starting URL: http://the-internet.herokuapp.com/dropdown

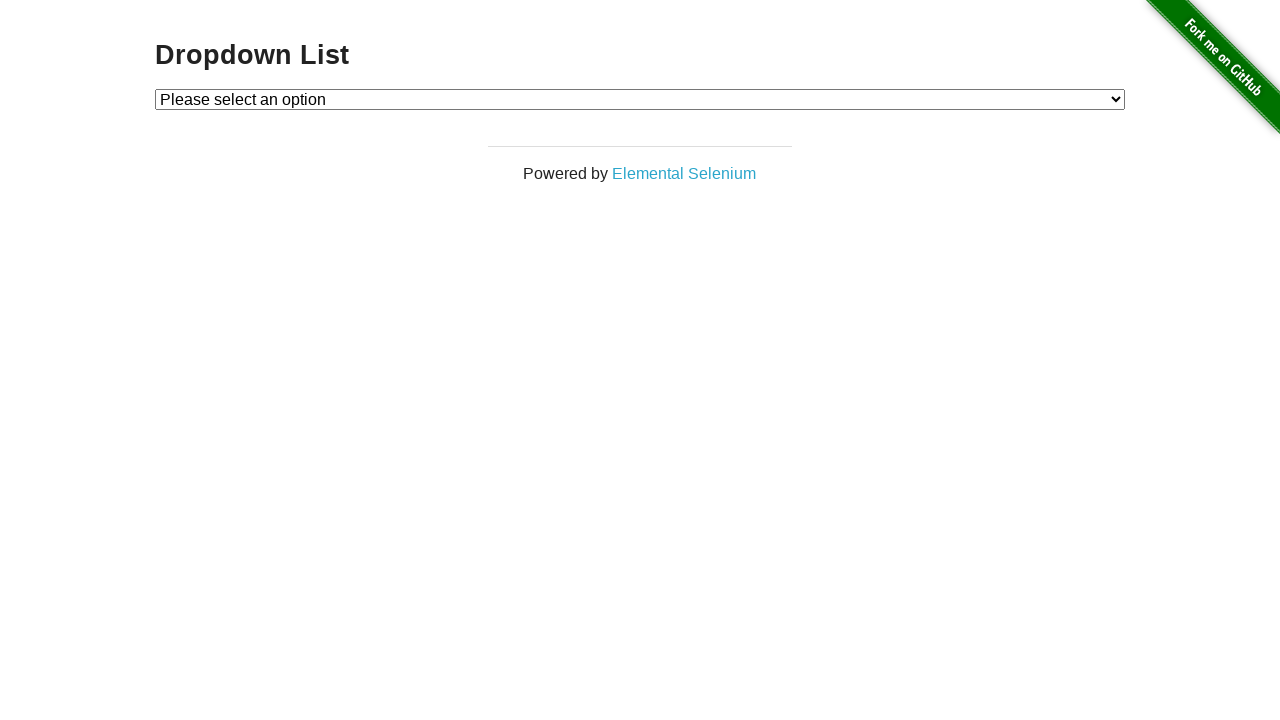

Waited for dropdown to be present
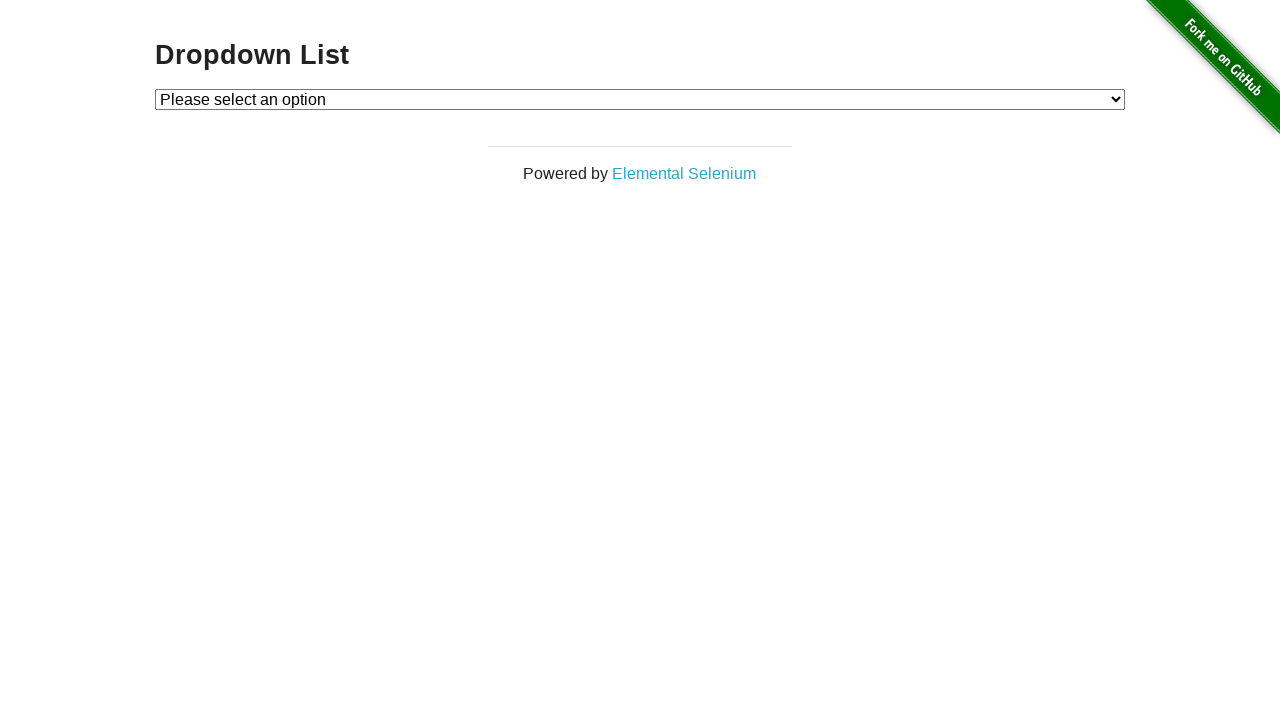

Selected 'Option 1' from dropdown on #dropdown
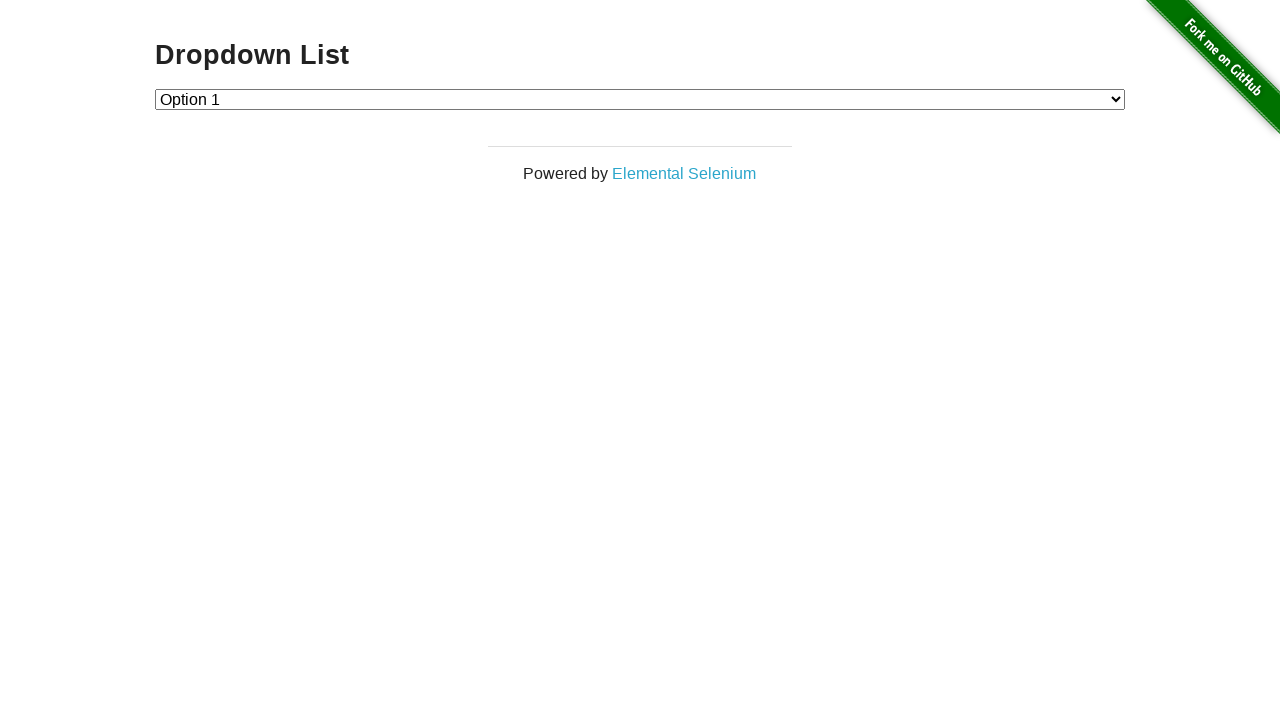

Retrieved dropdown selected value
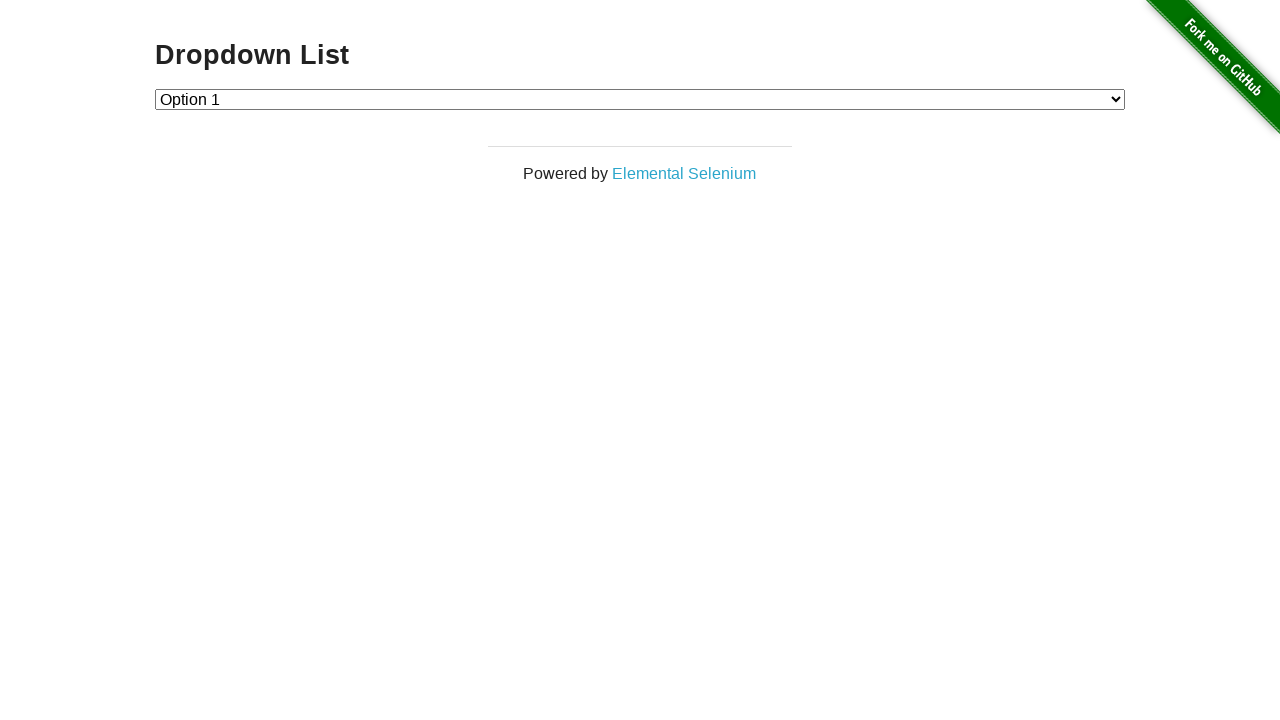

Verified dropdown selection was correct (value='1')
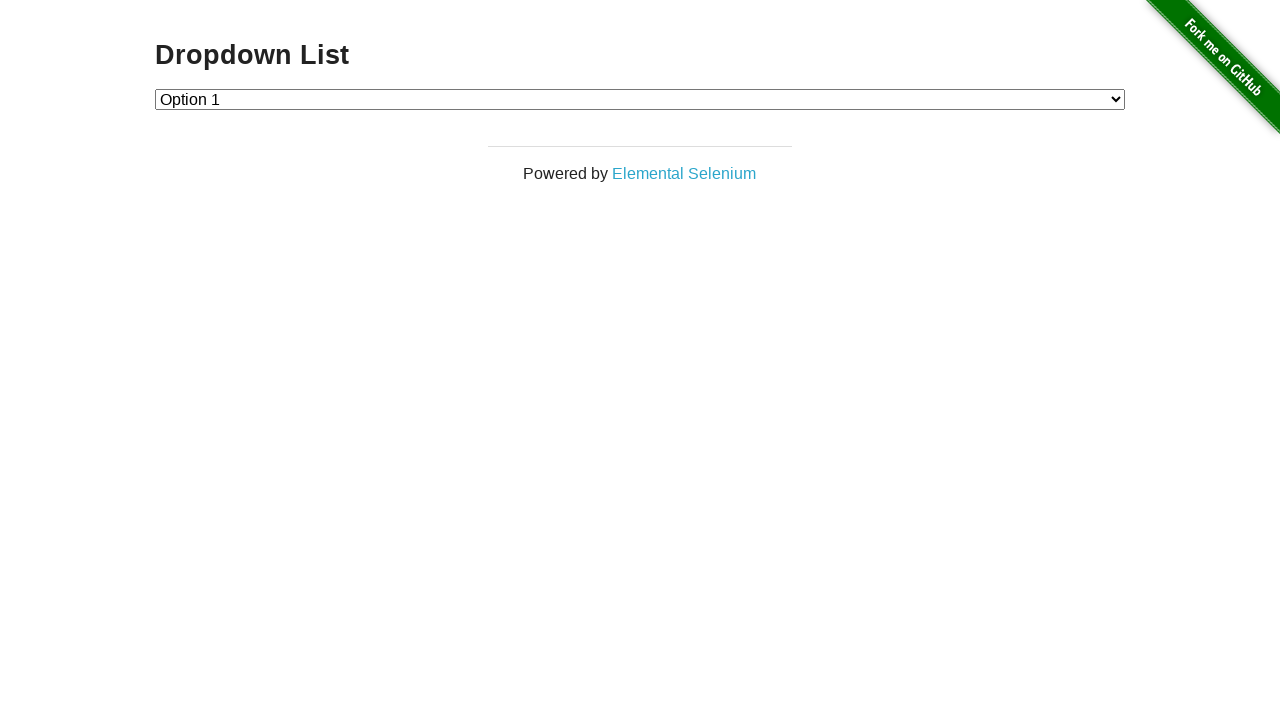

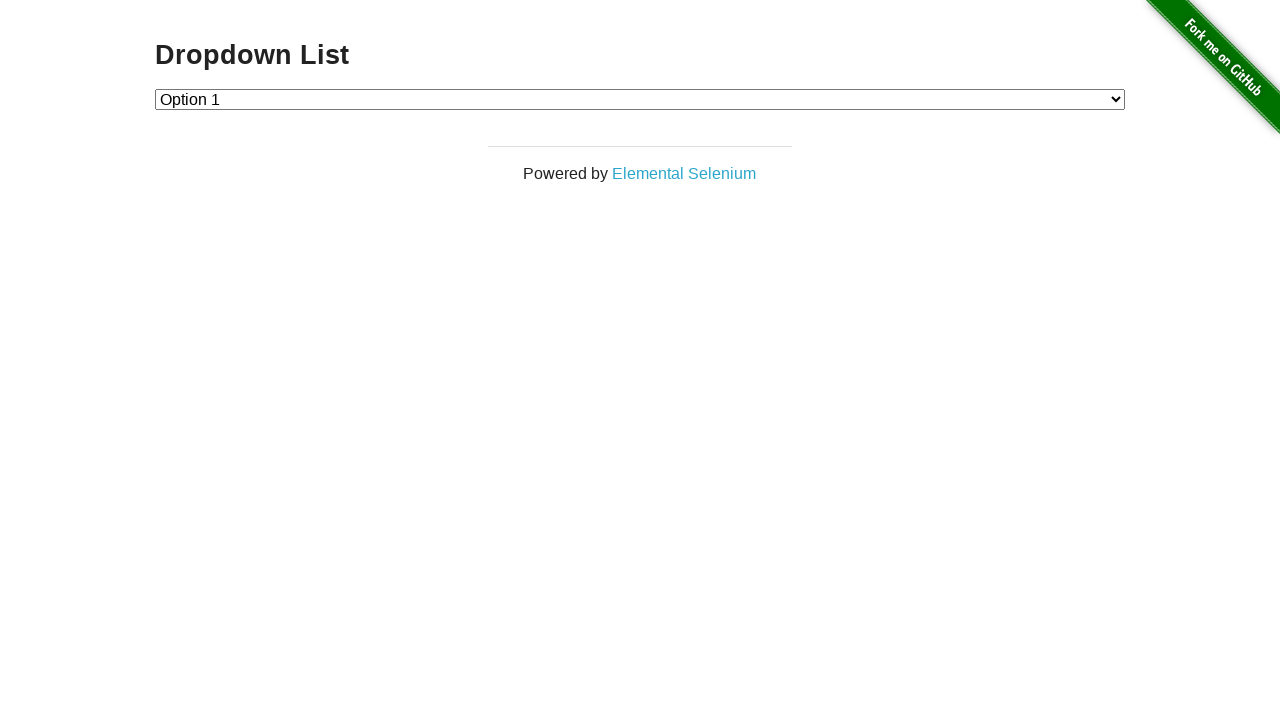